Fills a text area with "get()" and submits the form

Starting URL: https://suninjuly.github.io/text_input_task.html

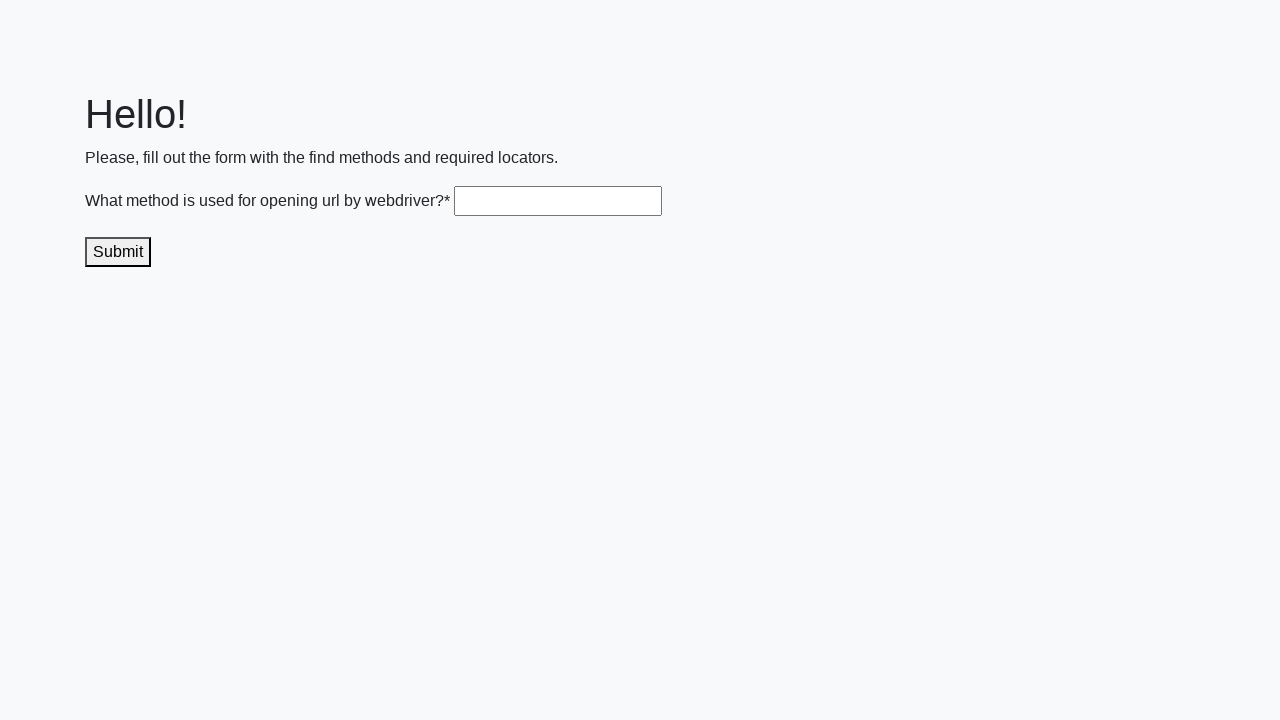

Filled textarea with 'get()' on .textarea
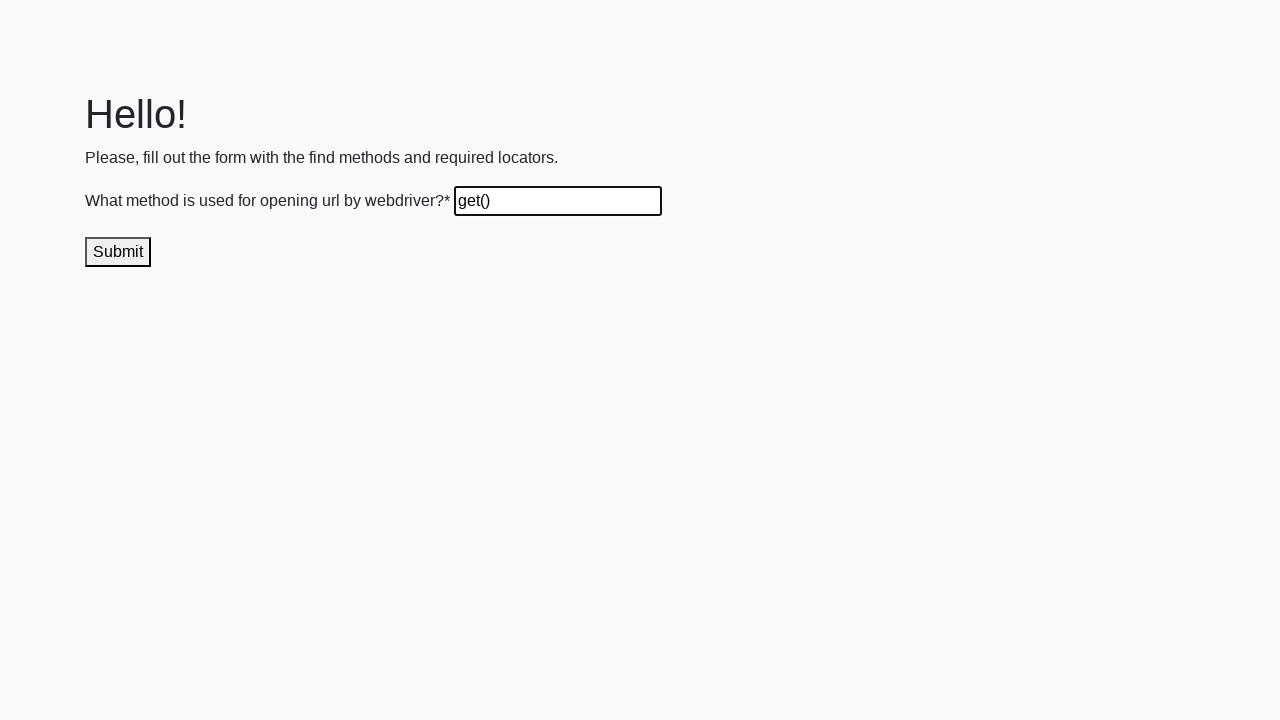

Clicked submit button to submit the form at (118, 252) on .submit-submission
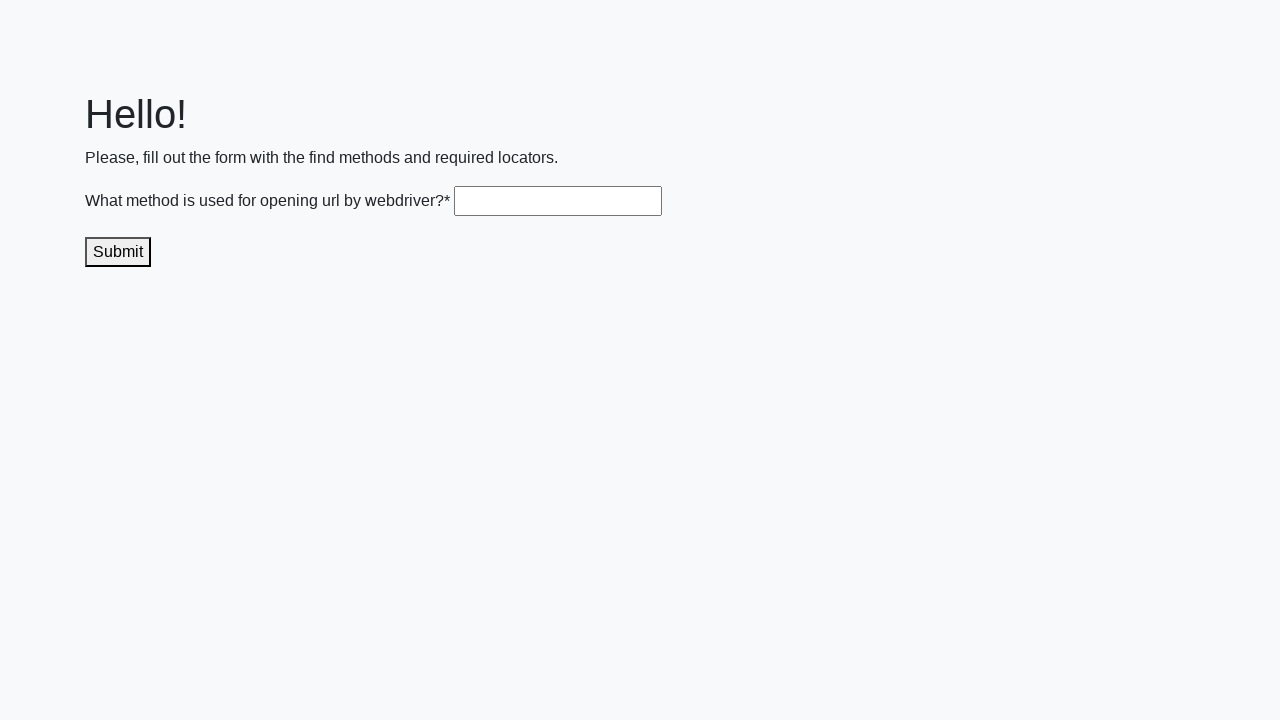

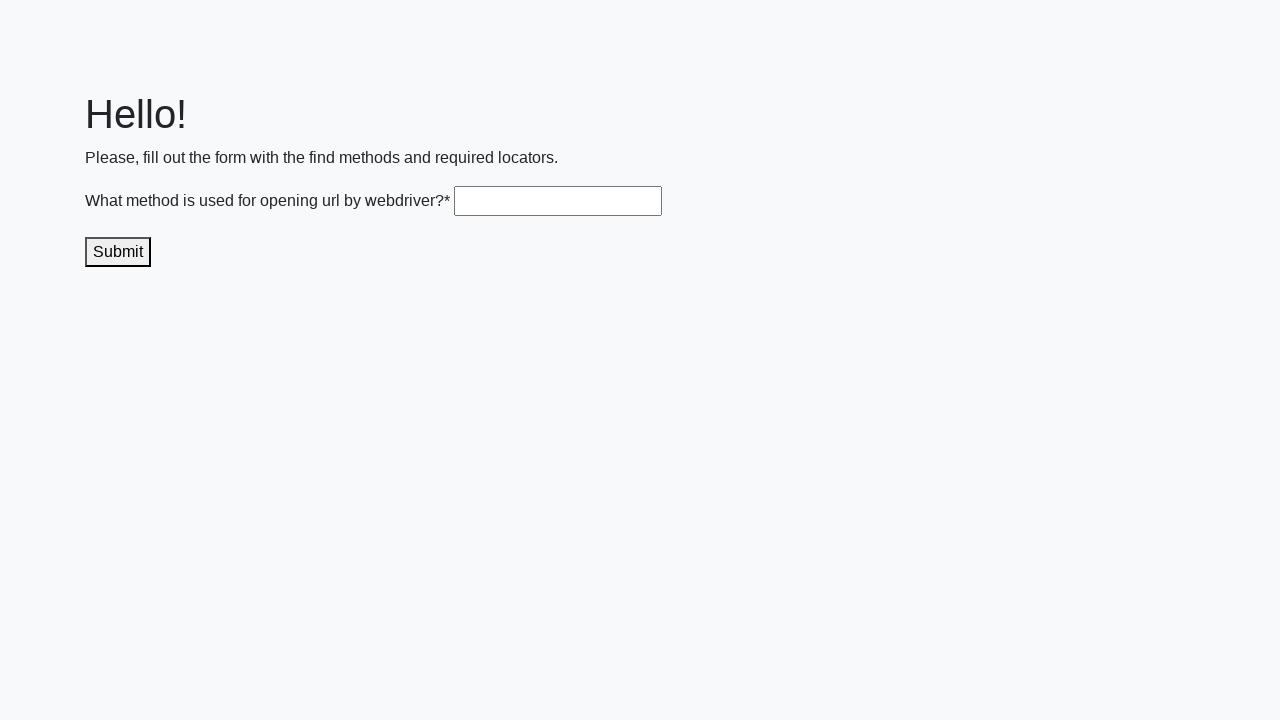